Tests the jQuery UI datepicker widget by clicking on the date input field and selecting a specific date from the calendar

Starting URL: https://jqueryui.com/datepicker/

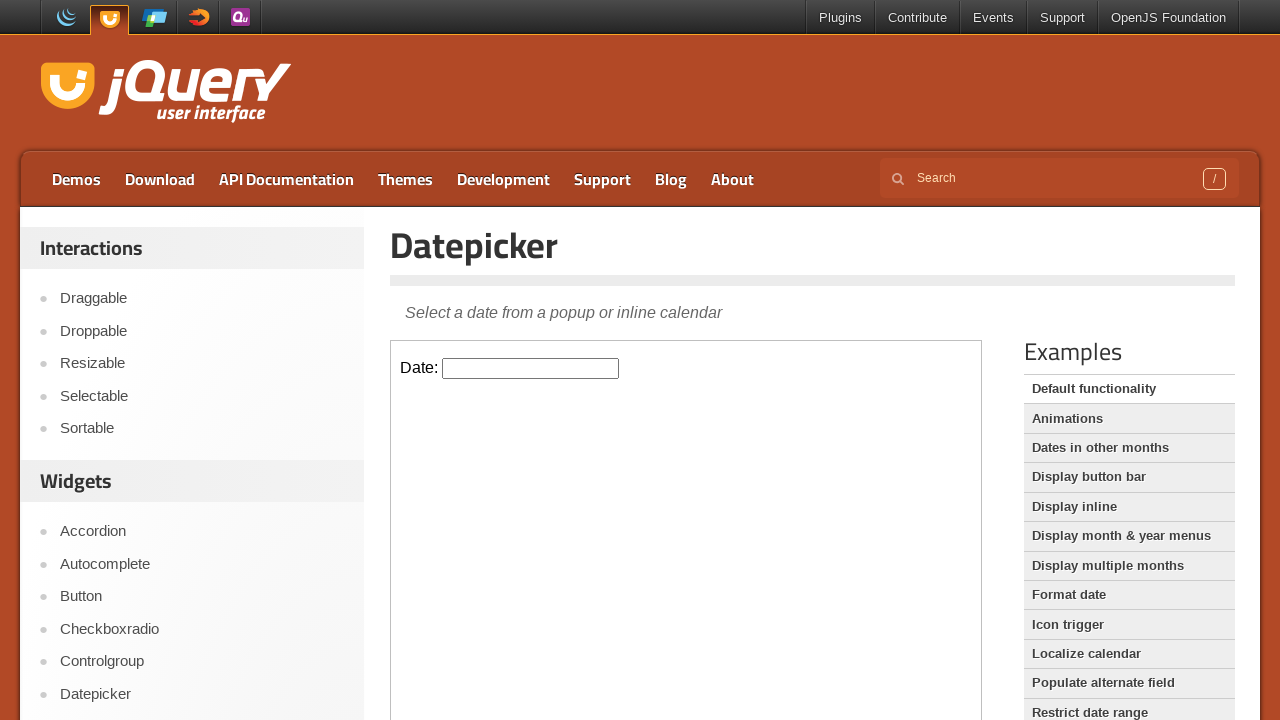

Located iframe containing datepicker demo
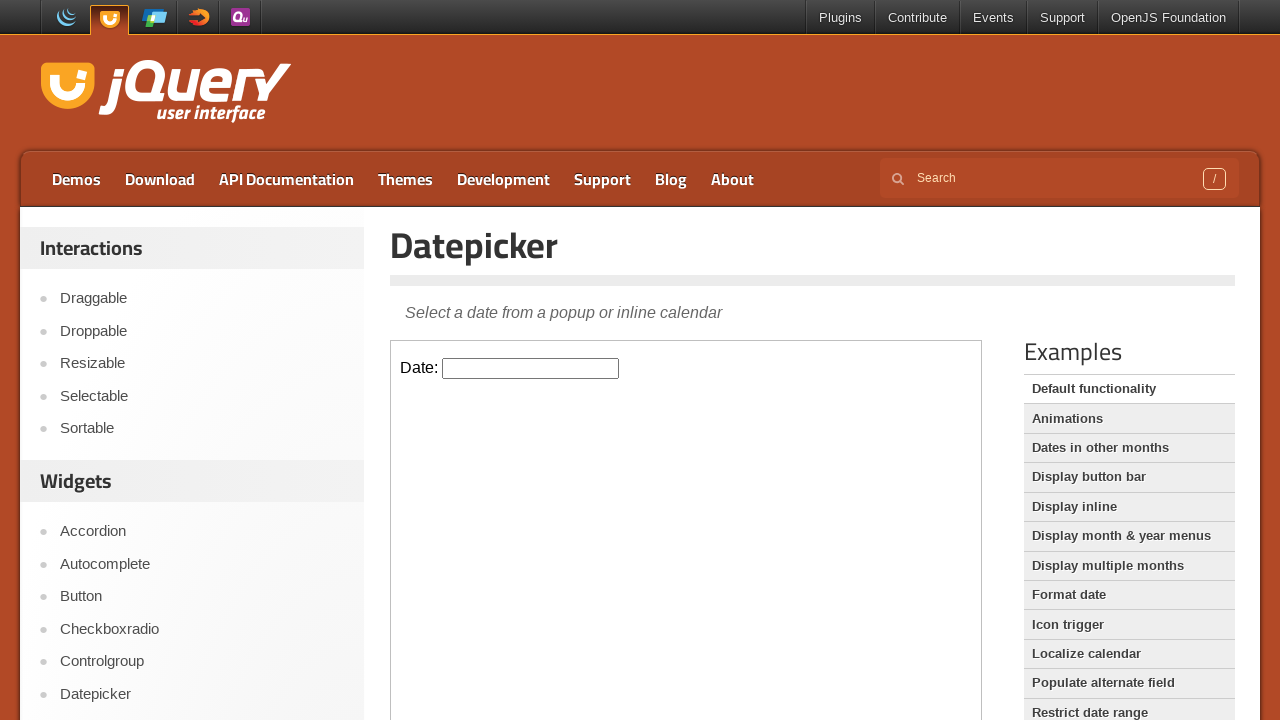

Clicked datepicker input field to open calendar at (531, 368) on iframe.demo-frame >> internal:control=enter-frame >> #datepicker
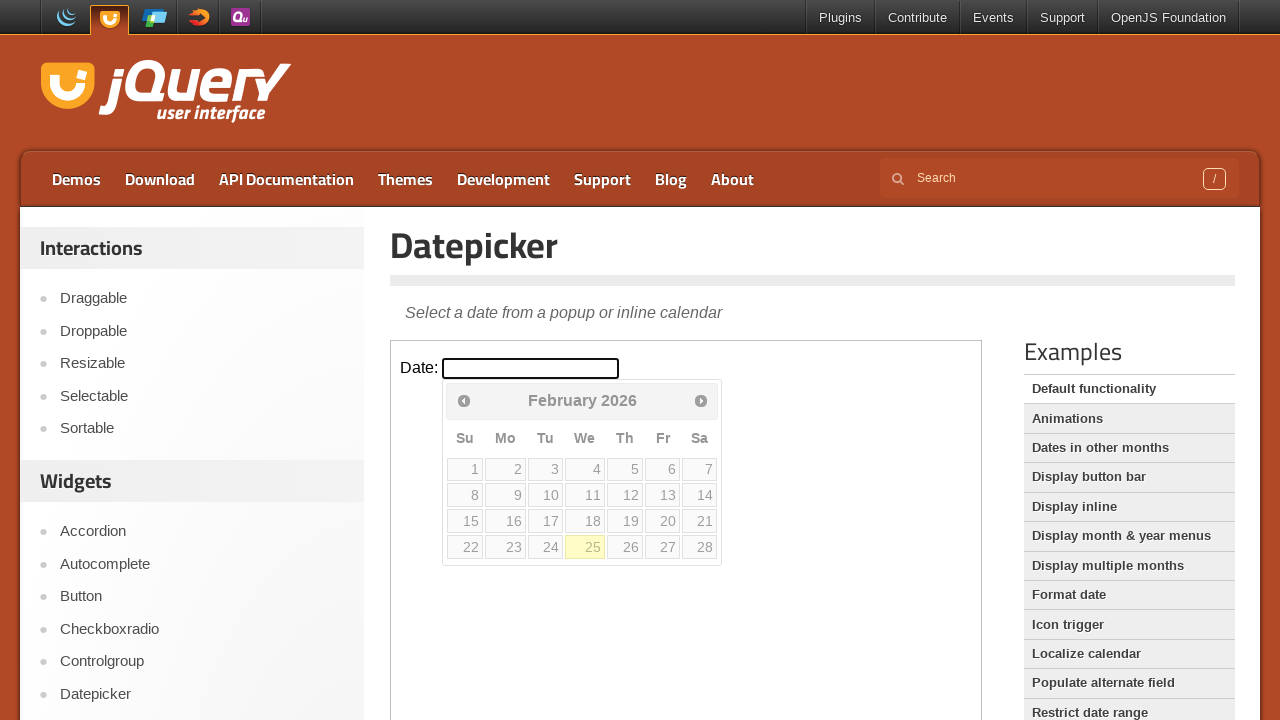

Clicked date 22 in the calendar widget at (465, 547) on iframe.demo-frame >> internal:control=enter-frame >> a[data-date='22']
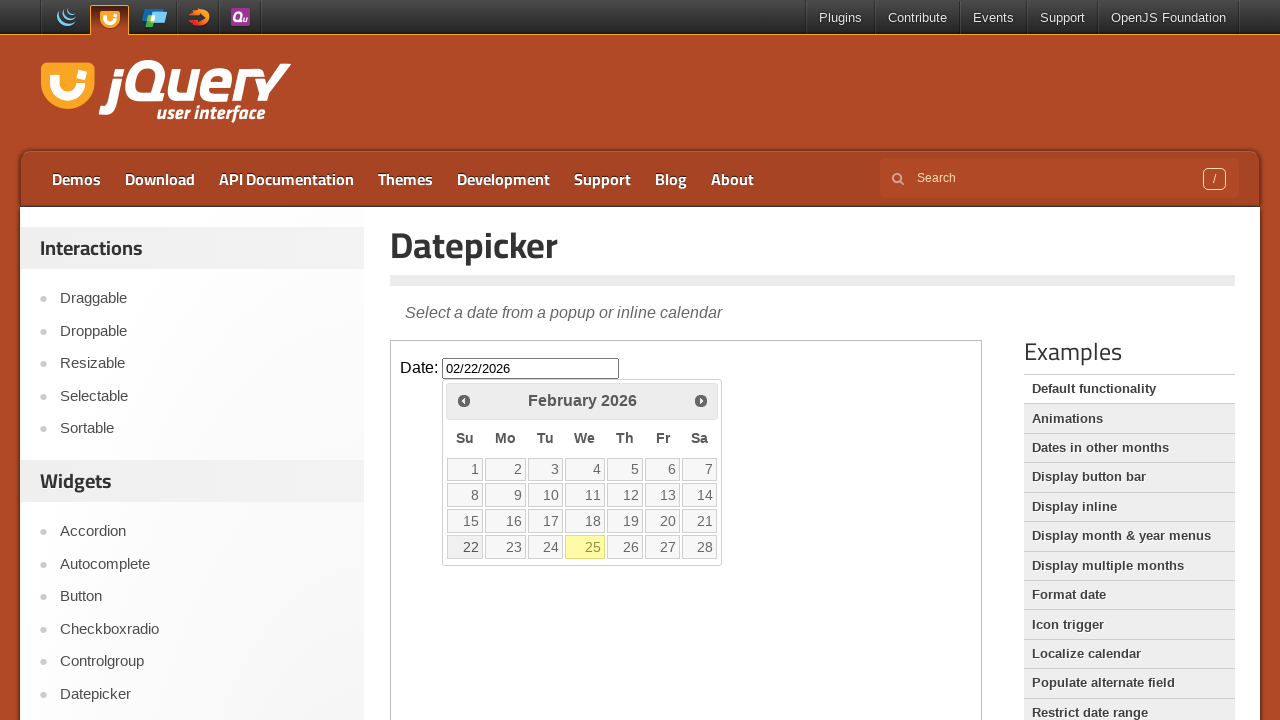

Retrieved selected date value from datepicker
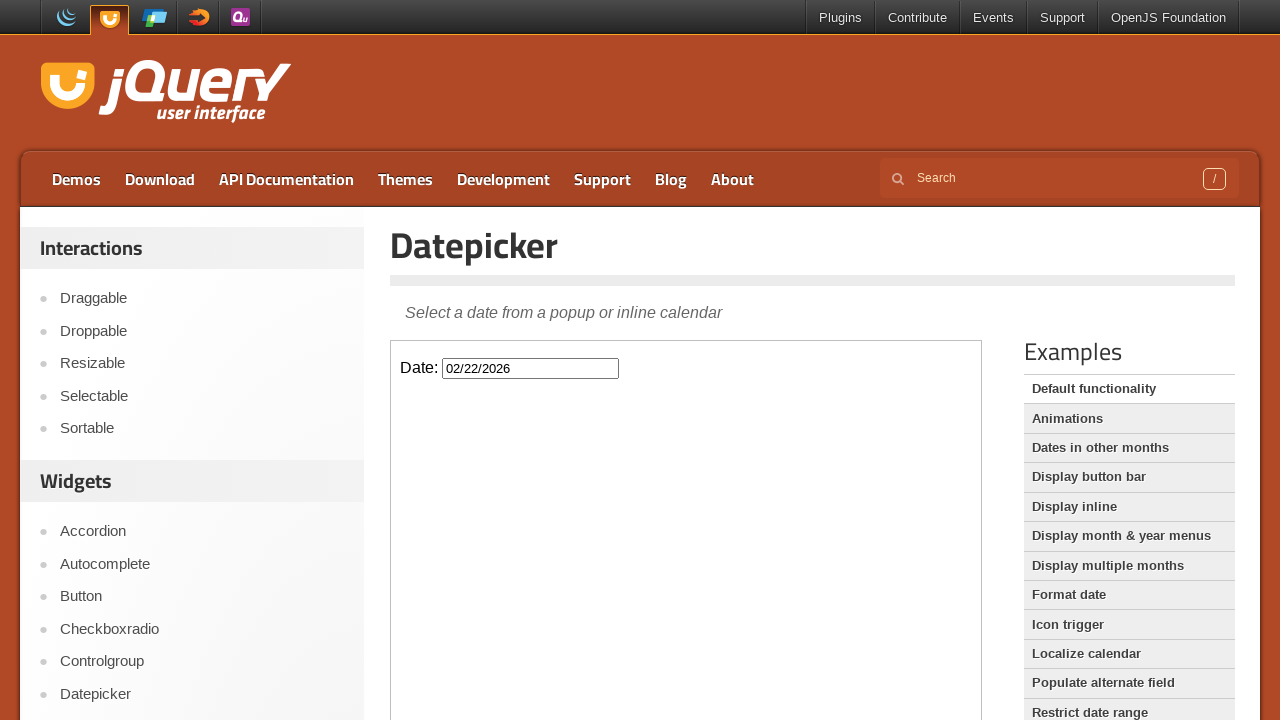

Printed selected date: 02/22/2026
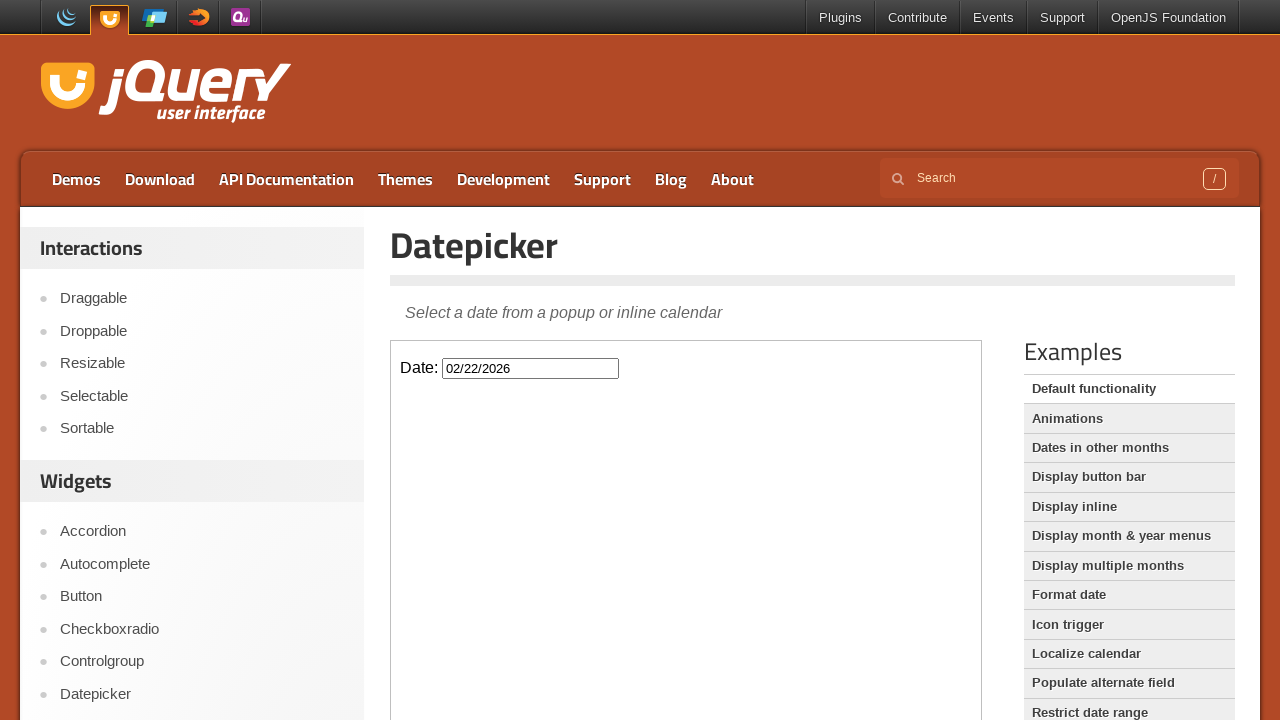

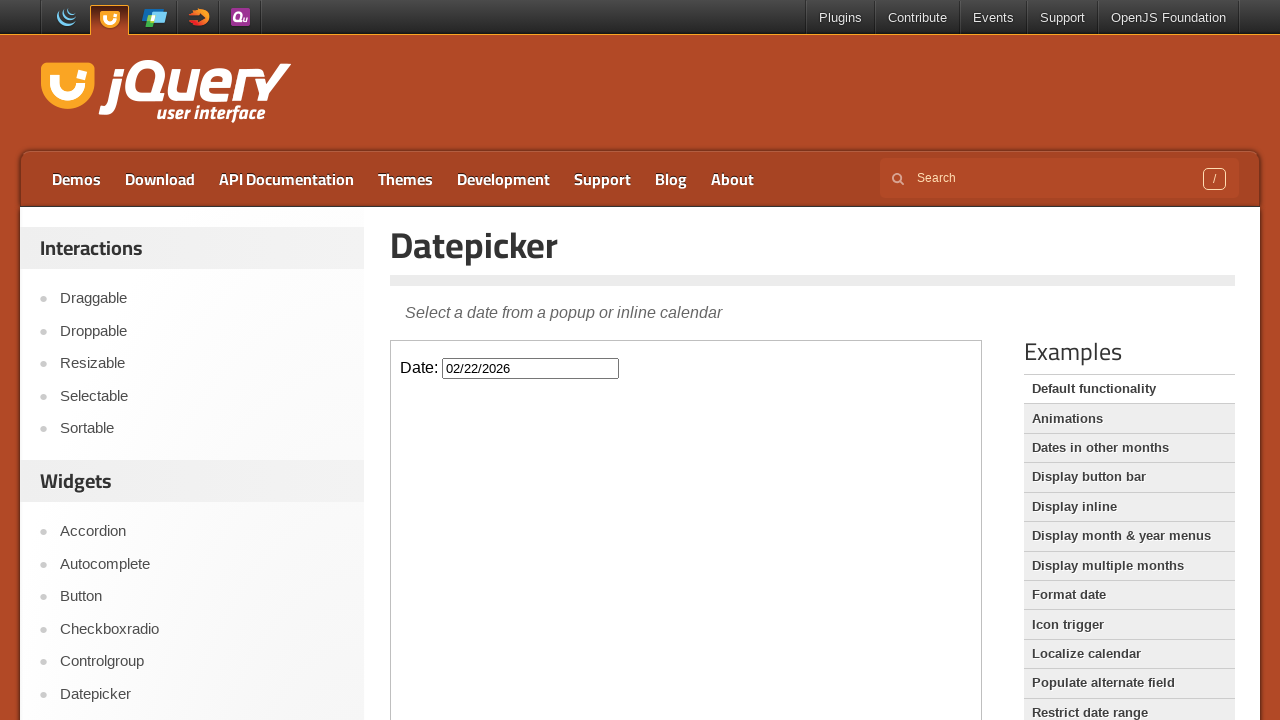